Navigates to a page with a contact list table and clicks on a specific cell containing '5000' that is related to 'Maria Anders'

Starting URL: https://www.hyrtutorials.com/p/add-padding-to-containers.html

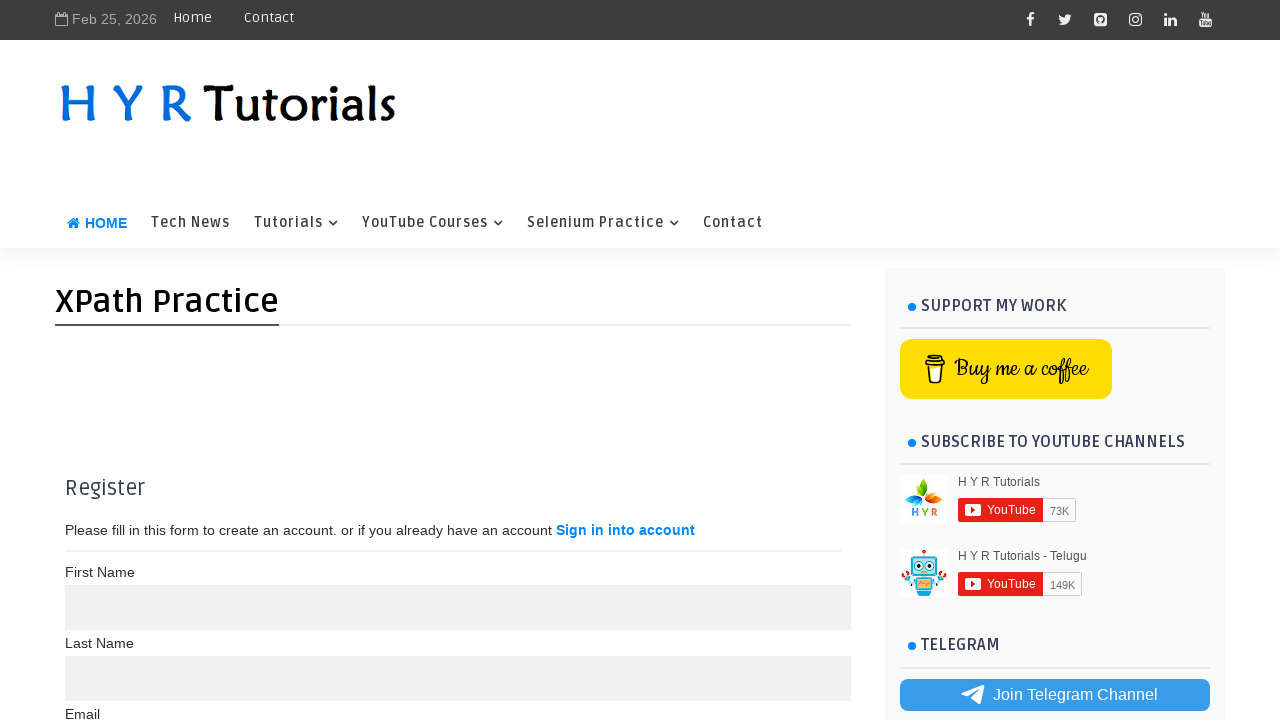

Navigated to contact list page
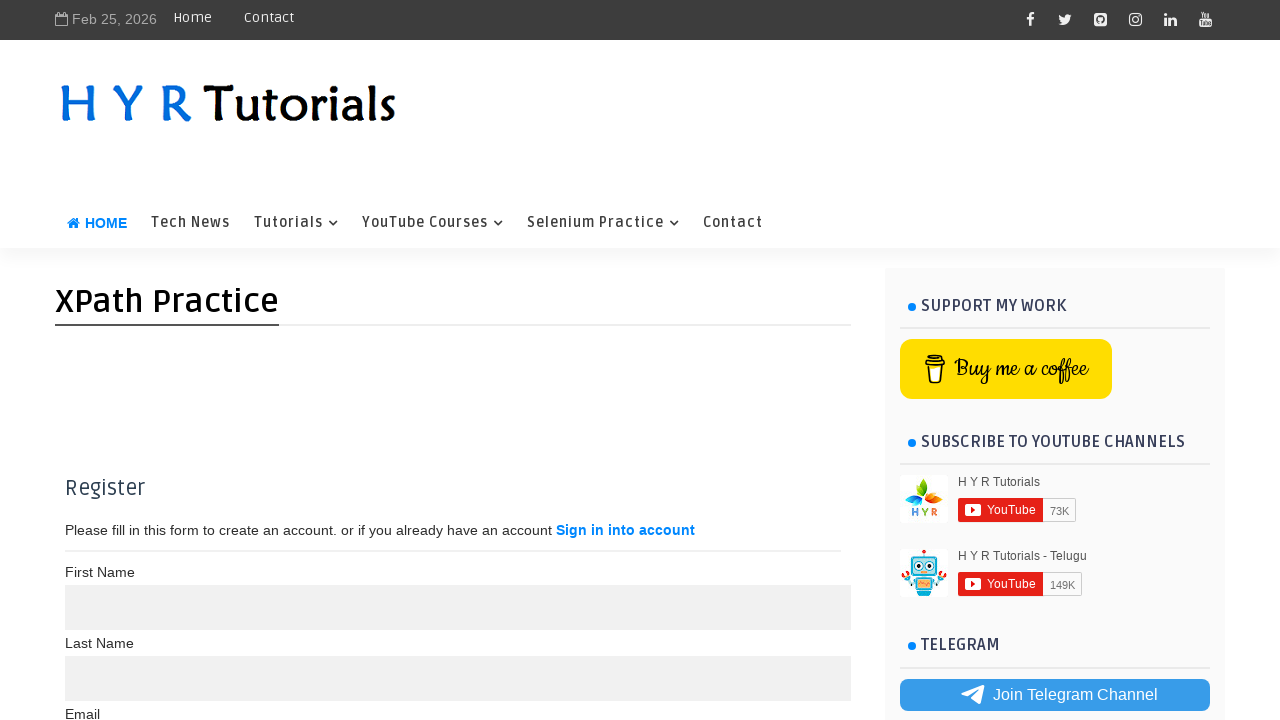

Clicked on the cell containing '5000' in Maria Anders row at (661, 401) on xpath=//td[text()='Maria Anders']/ancestor::table[@id='contactList']/descendant:
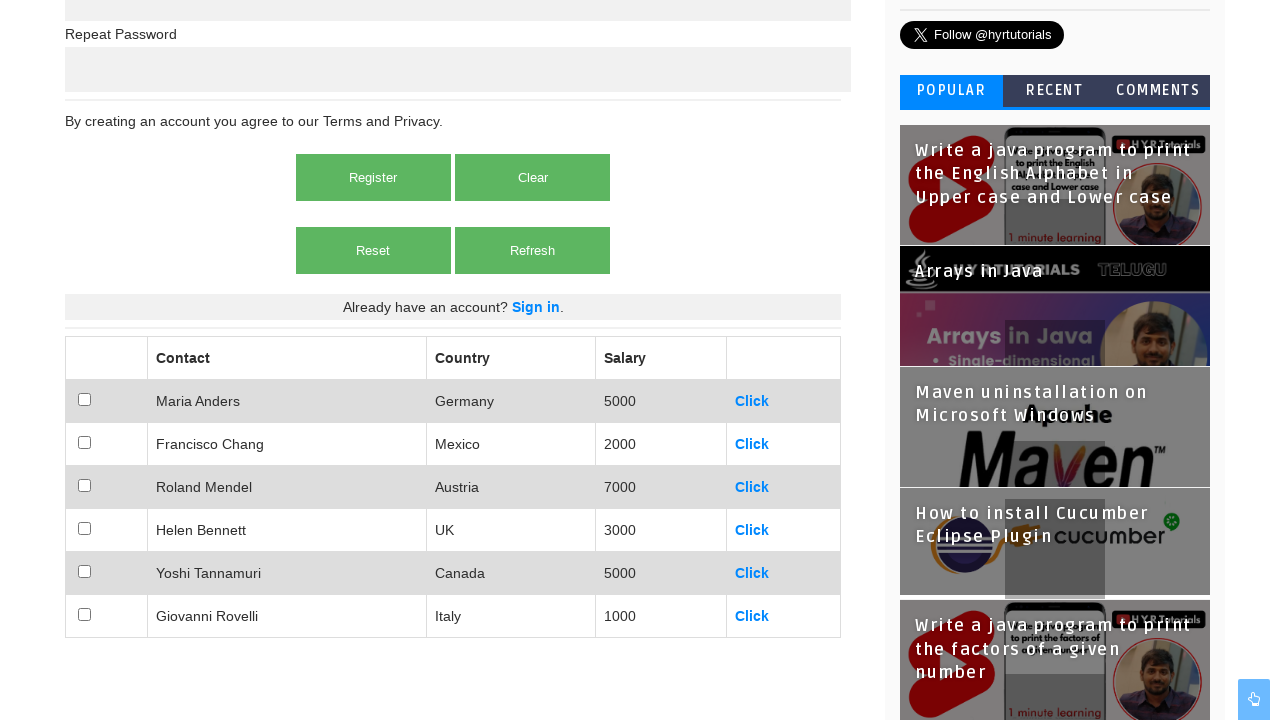

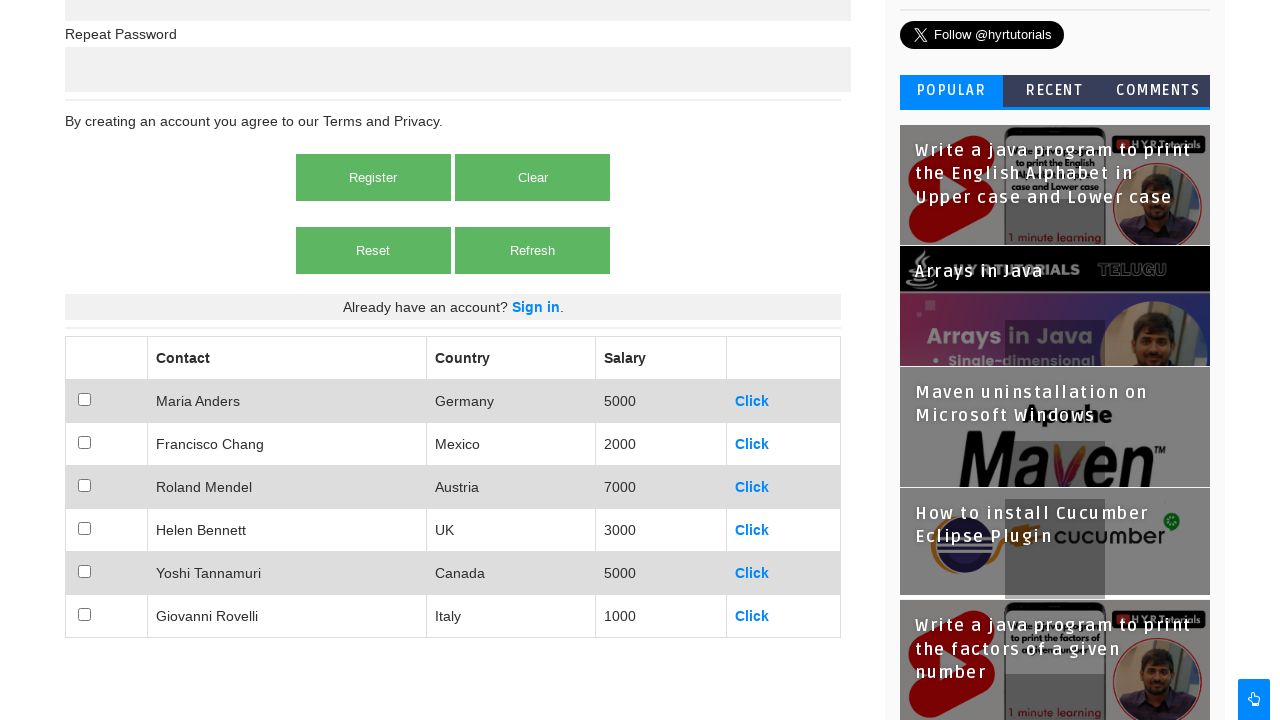